Tests that editing an order with invalid CPF shows validation error message

Starting URL: https://tc1-pedi.vercel.app/editar.html

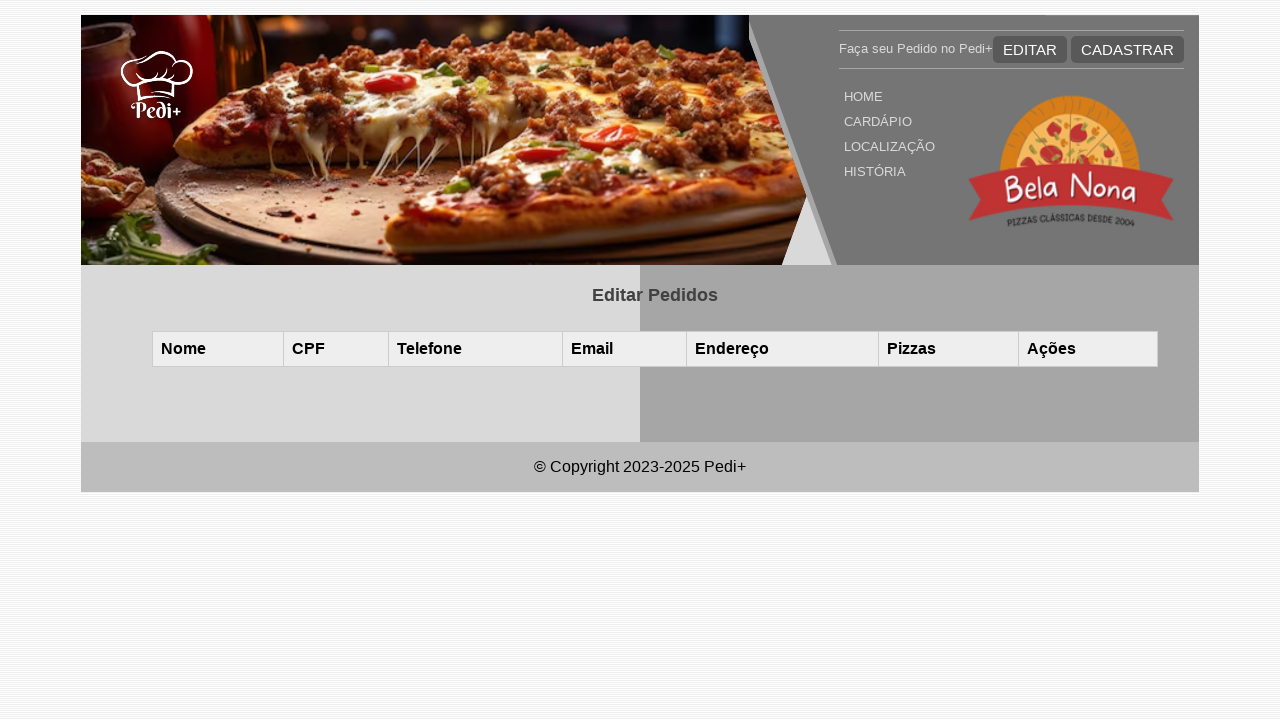

Cleared localStorage and seeded test data with initial order
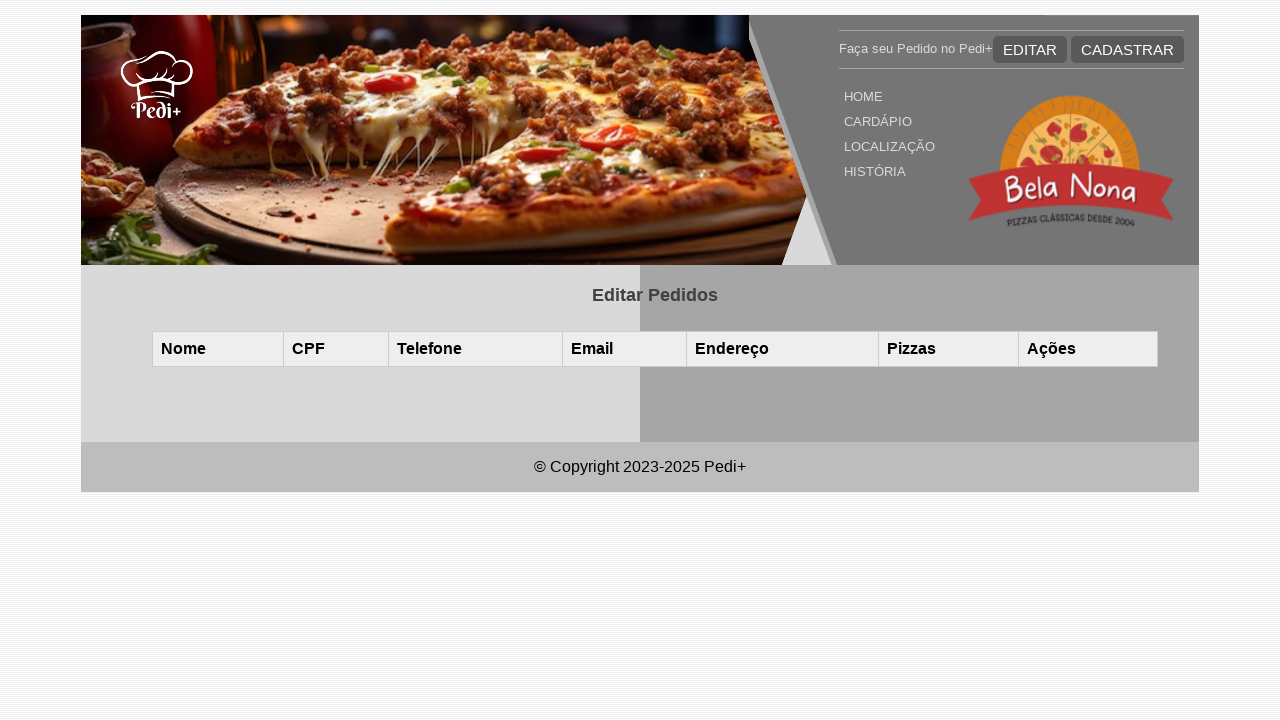

Reloaded page to apply test data
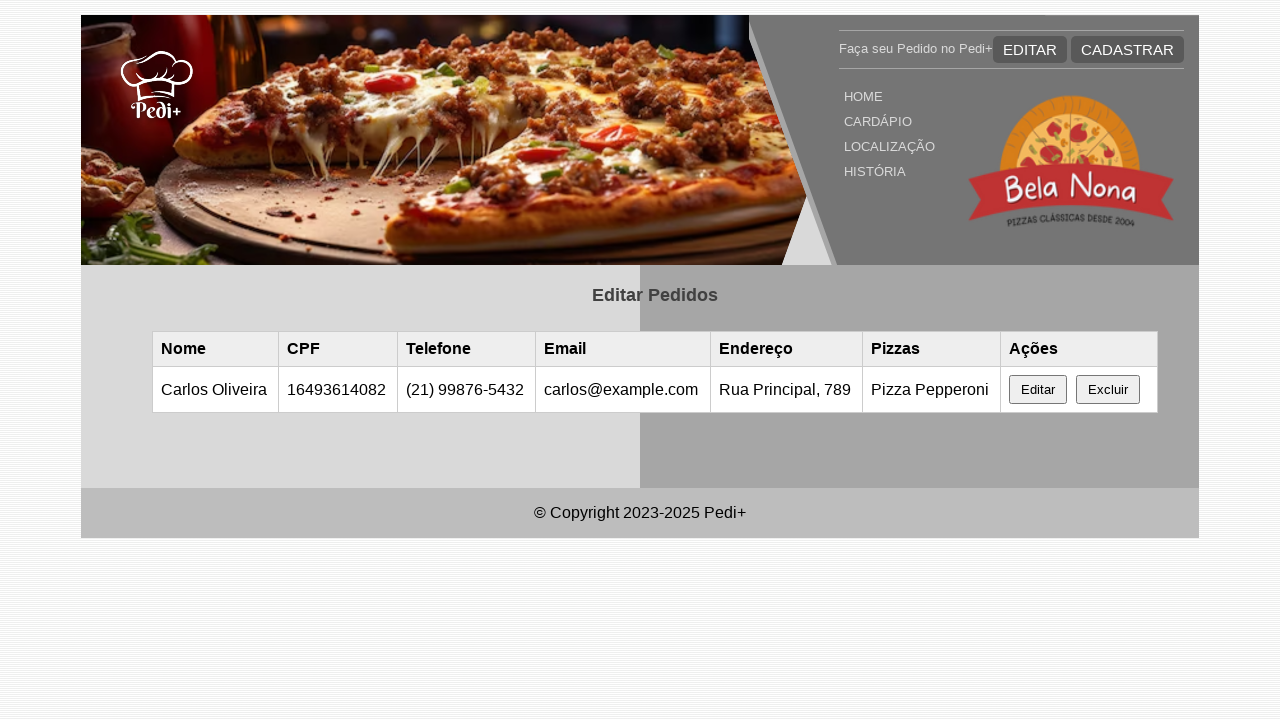

Clicked edit button on first order at (1038, 390) on button:has-text('Editar'), .edit-btn, [data-action='edit']
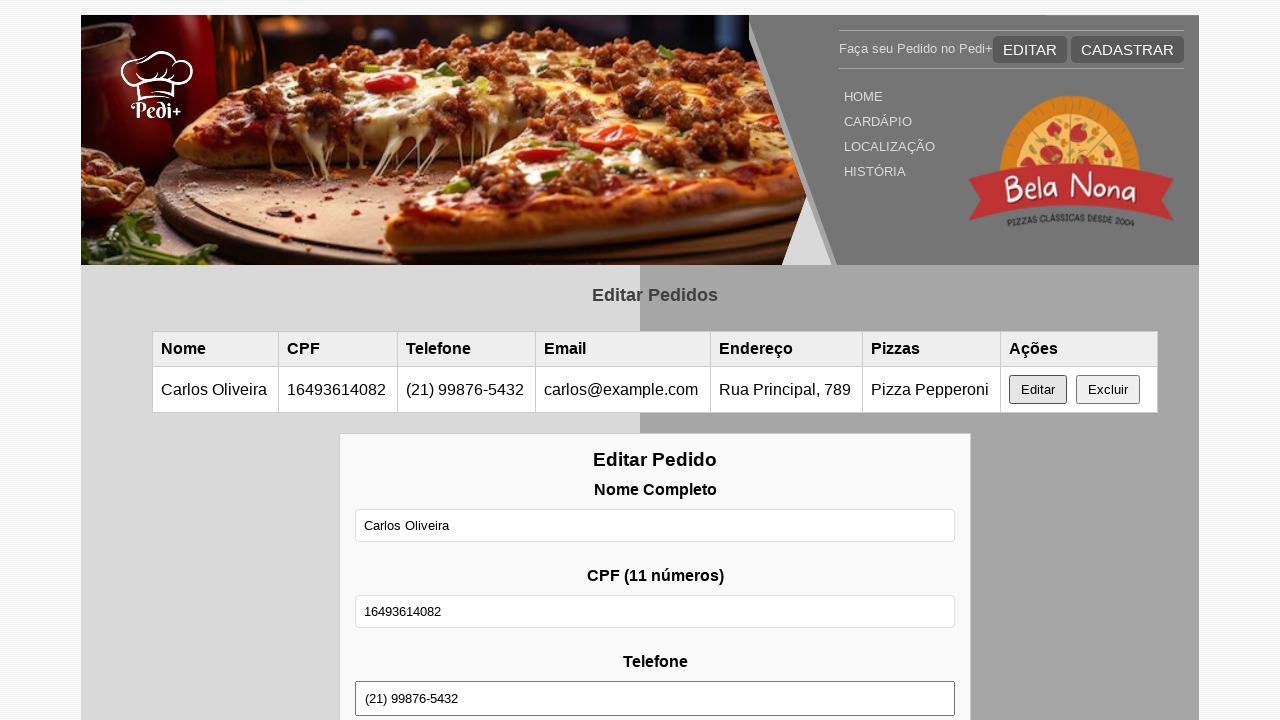

Filled full name field with 'Ana Paula Costa' on #edit-fullName
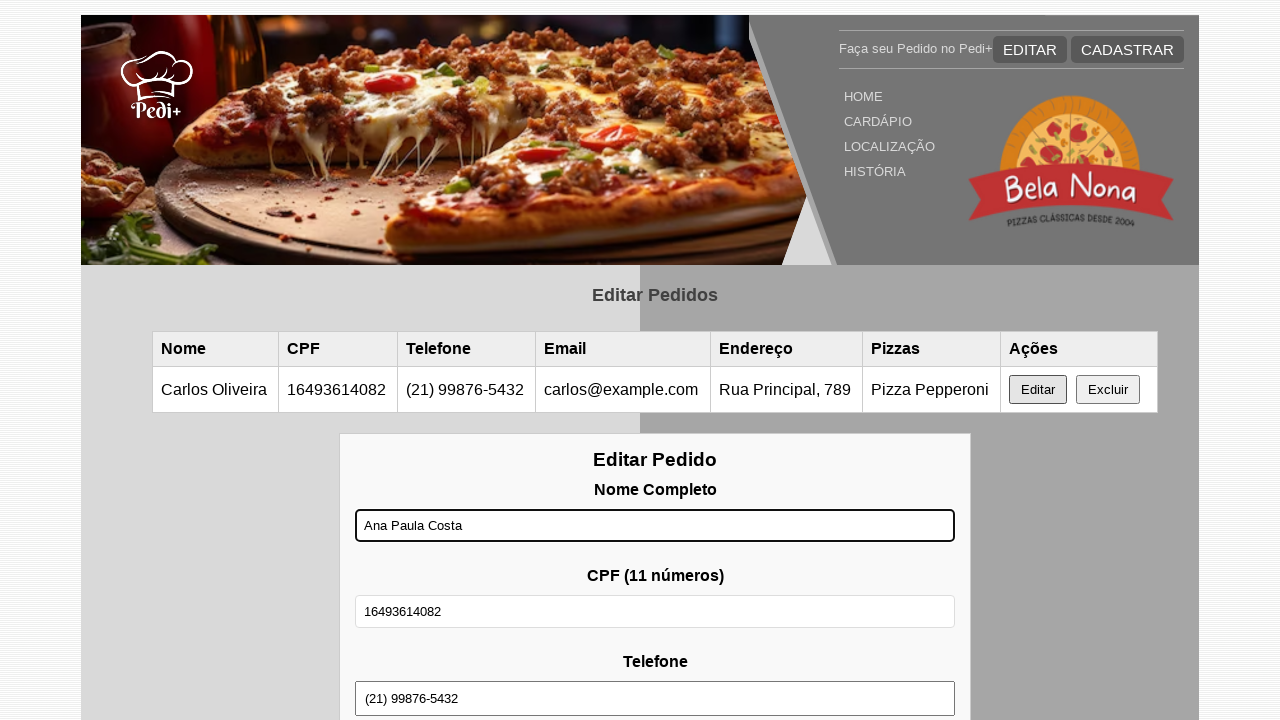

Filled CPF field with invalid CPF '11111111111' on #edit-cpf
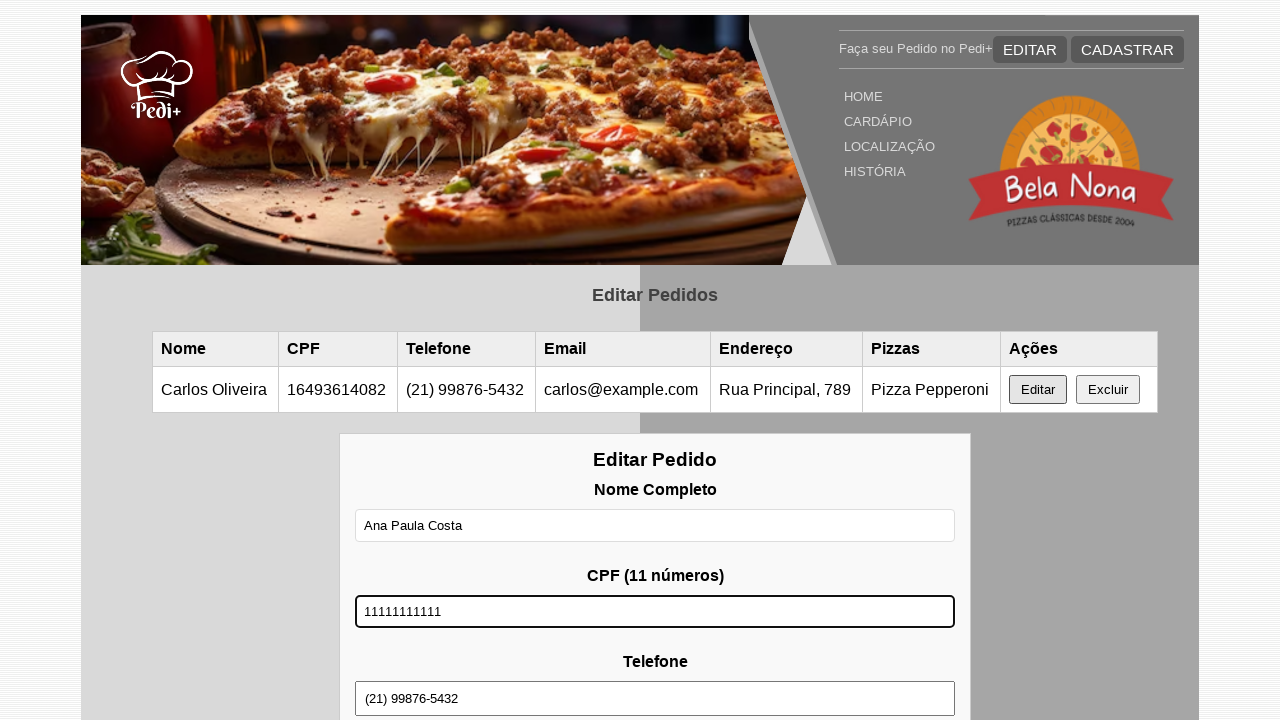

Filled phone field with '(31) 98888-7777' on #edit-phone
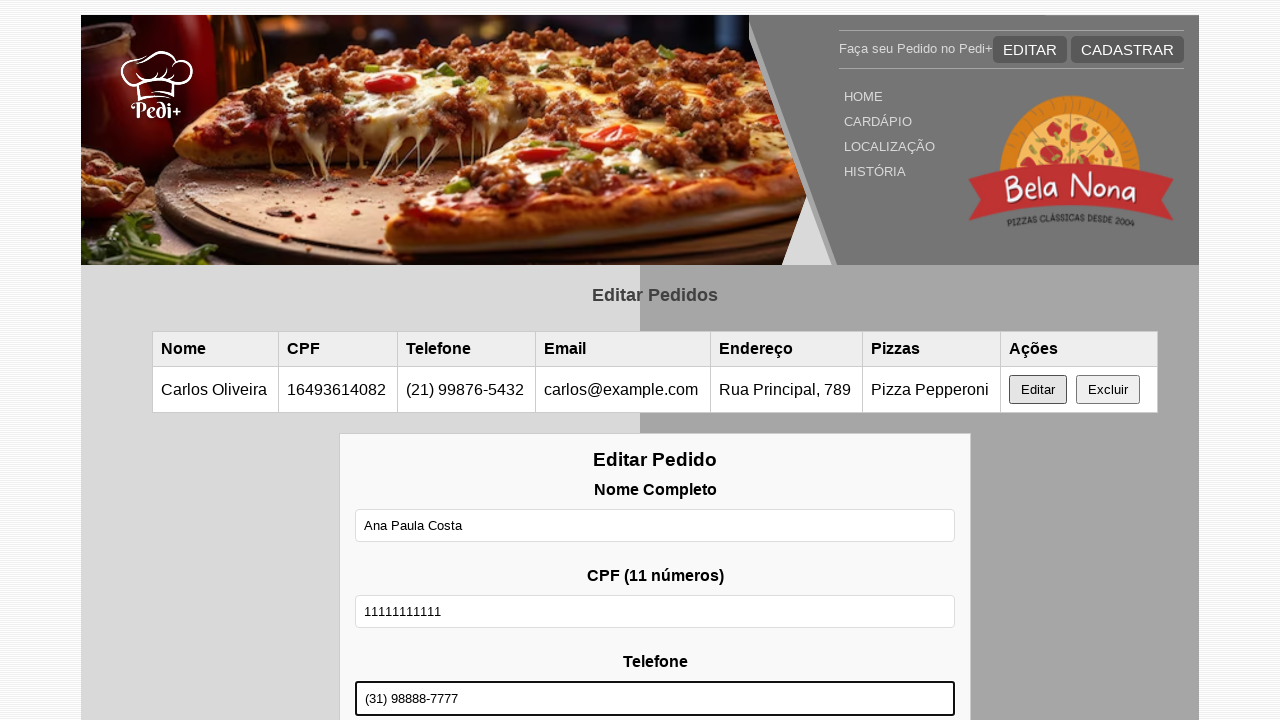

Filled email field with 'ana.costa@example.com' on #edit-email
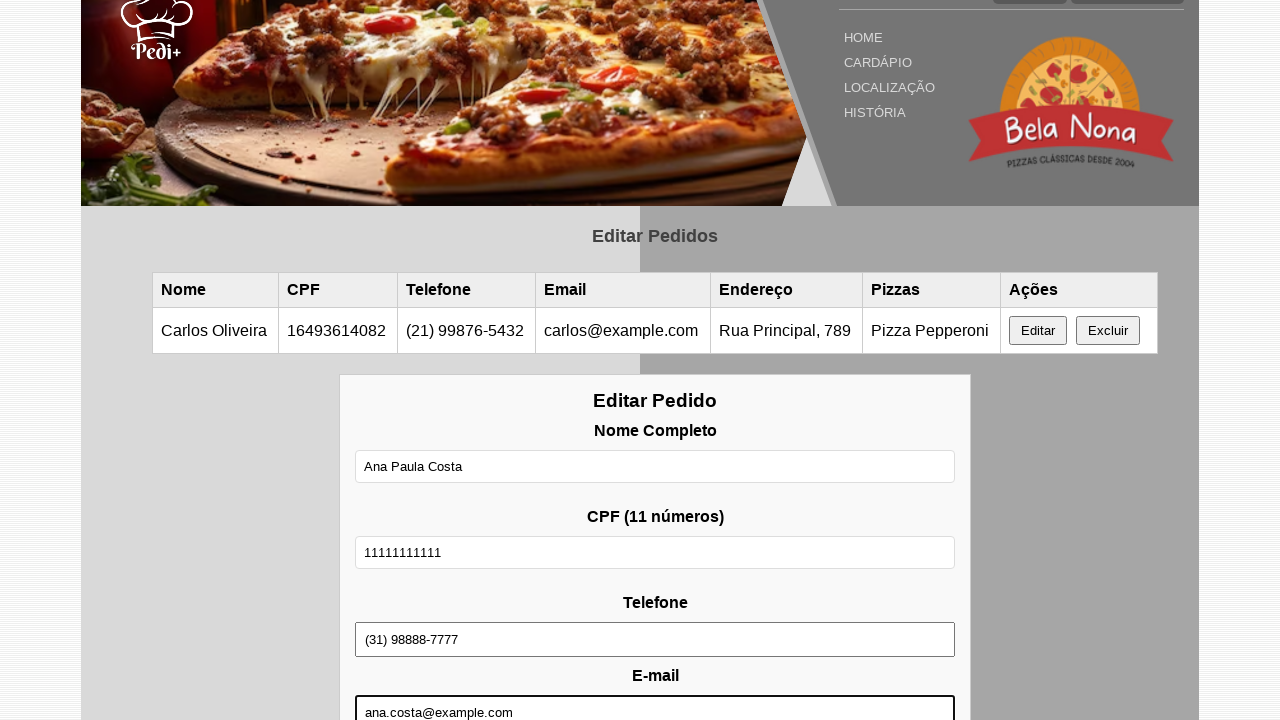

Filled address field with 'Rua Nova, 321' on #edit-address
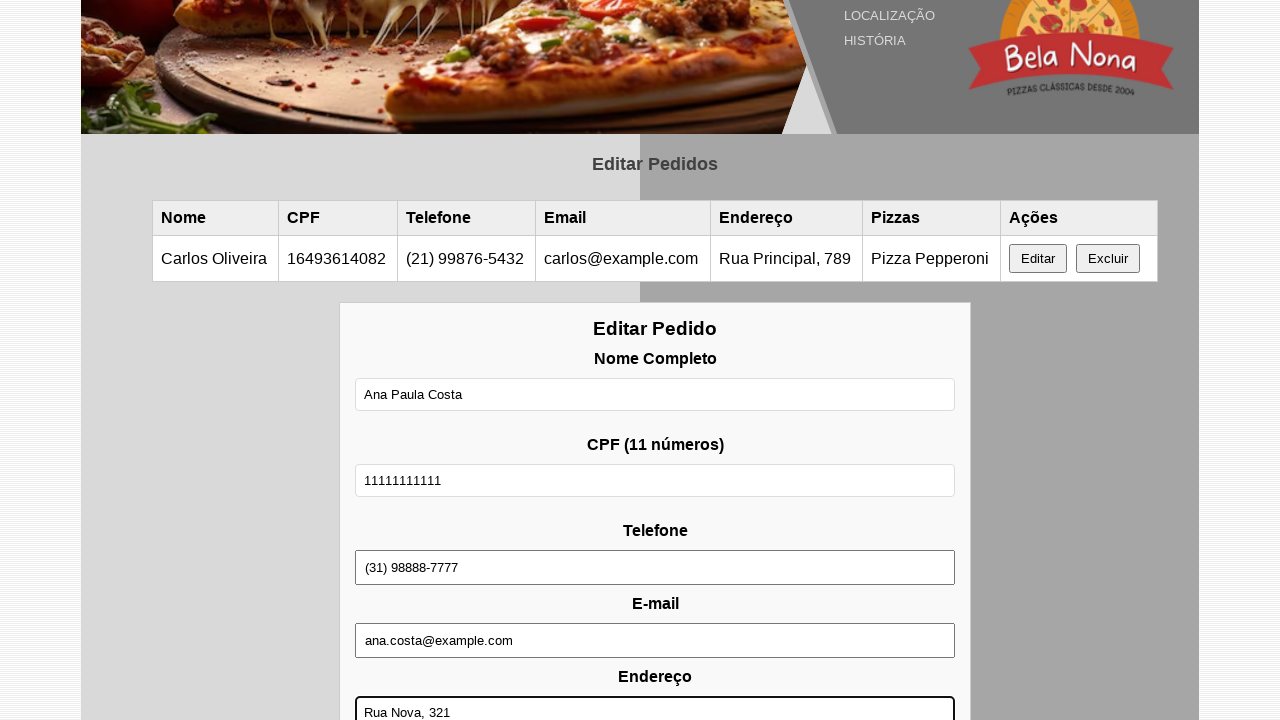

Selected 'Pizza Pepperoni' from dropdown on select
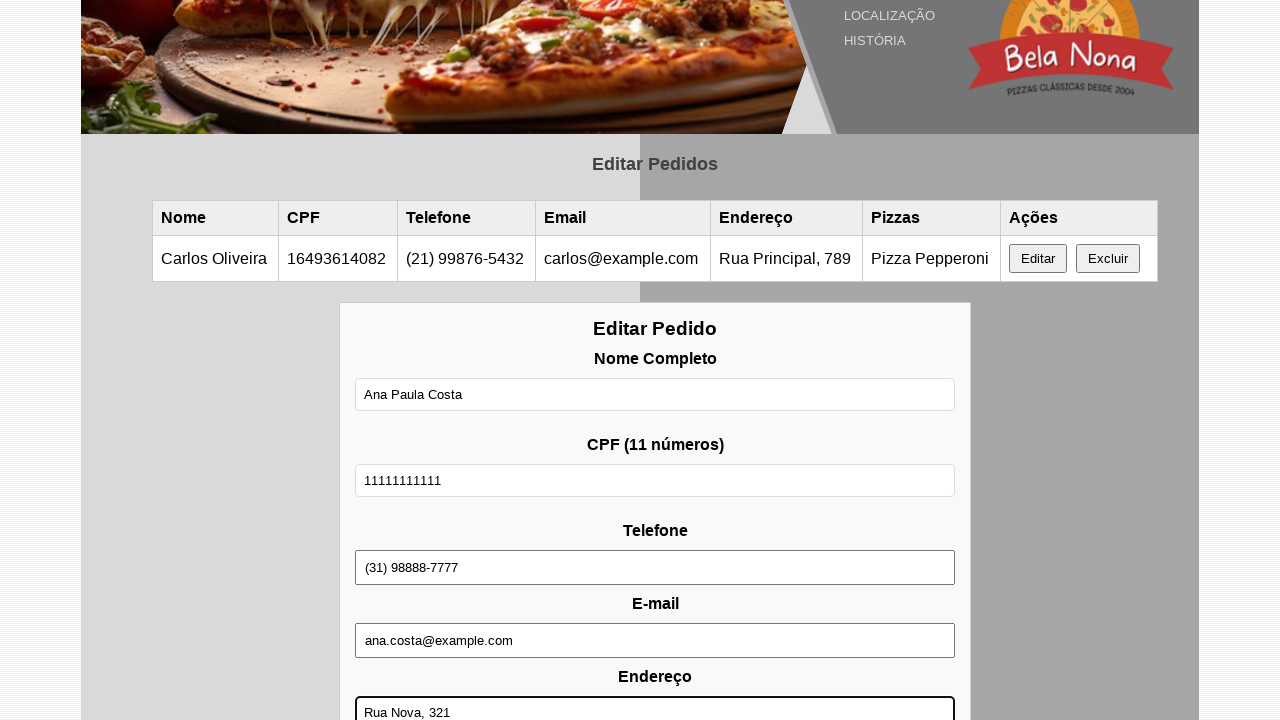

Retrieved validation message for invalid CPF field
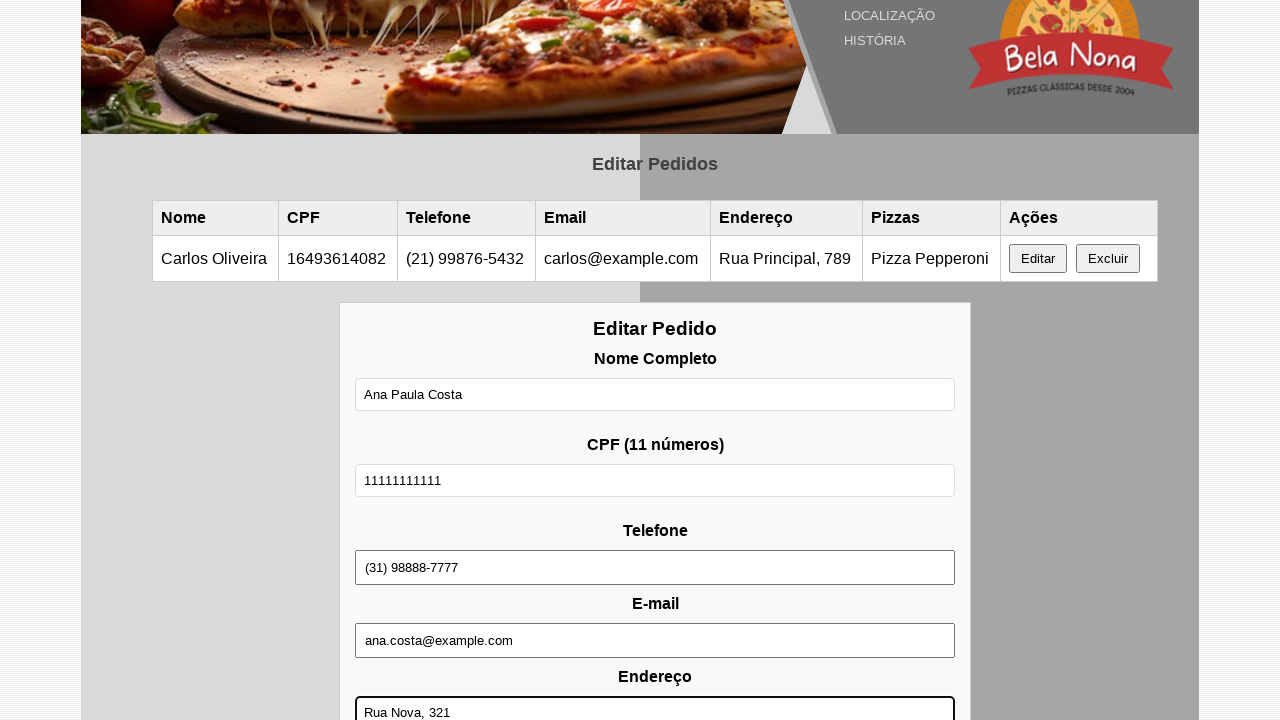

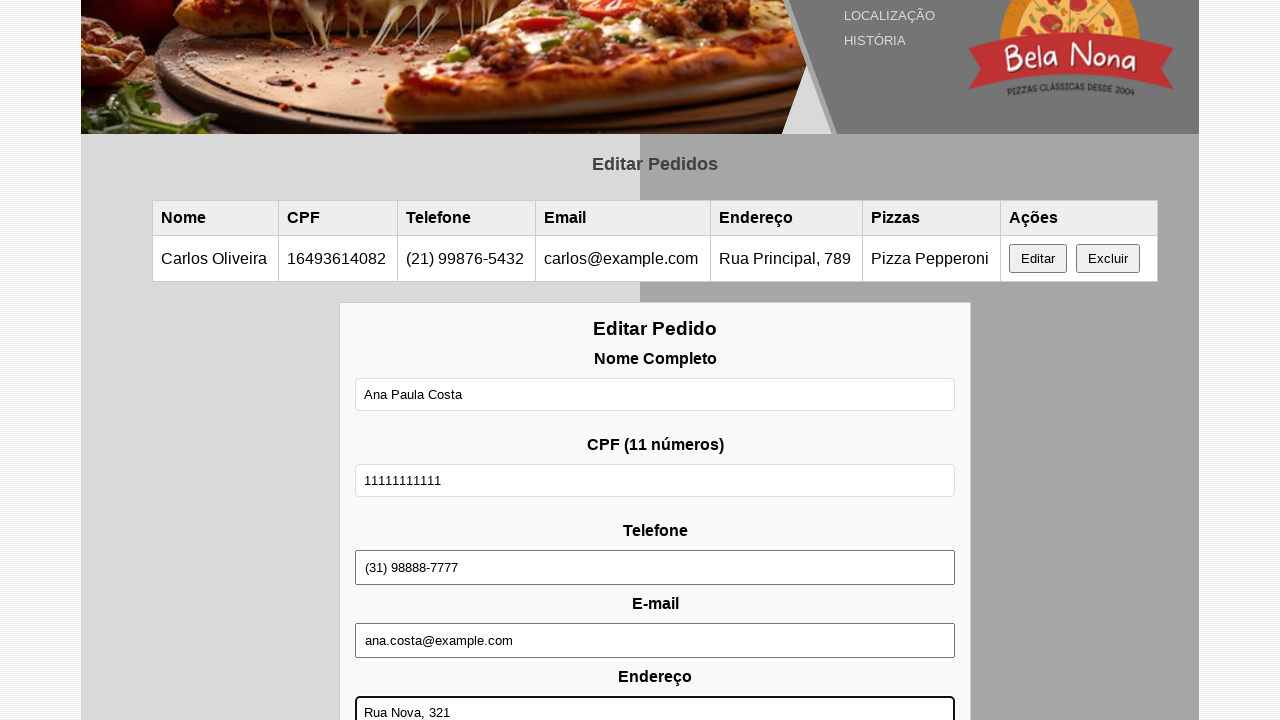